Checks product availability on MediaMarkt website by looking for the add to cart button

Starting URL: https://www.mediamarkt.de/de/product/_sony-playstation%C2%AE5-2661938.html

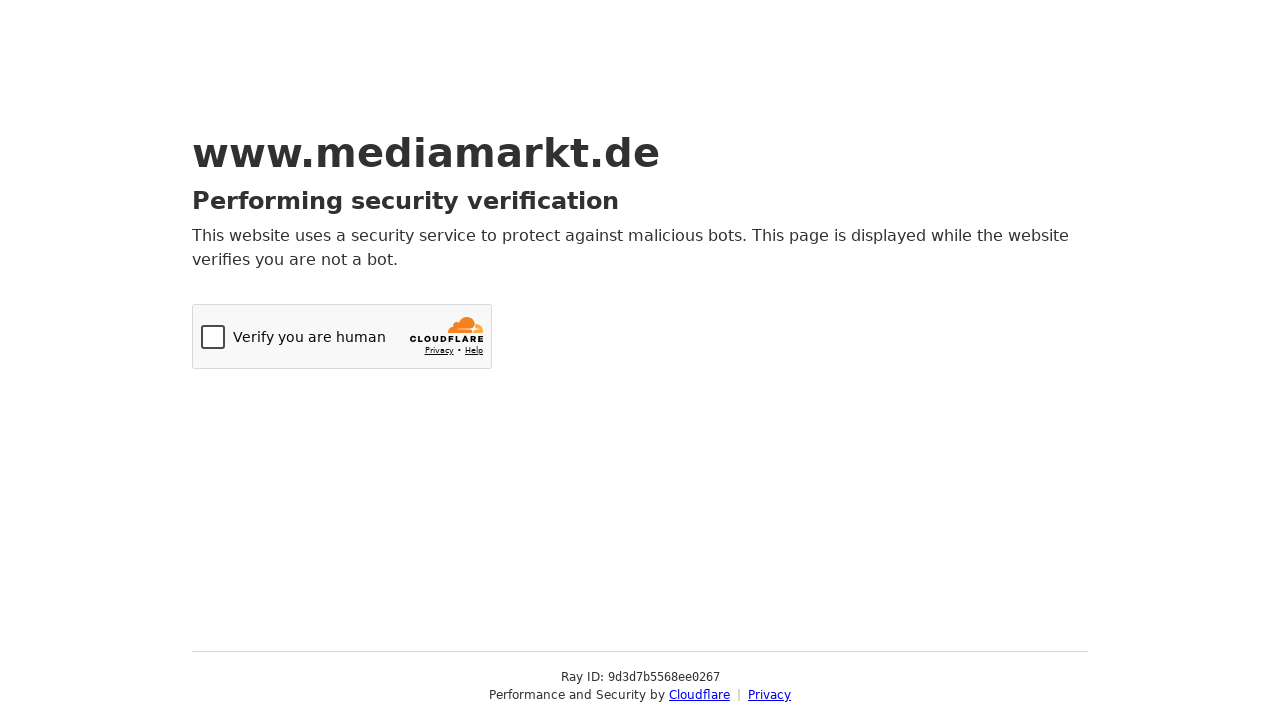

Navigated to Sony PlayStation 5 product page on MediaMarkt
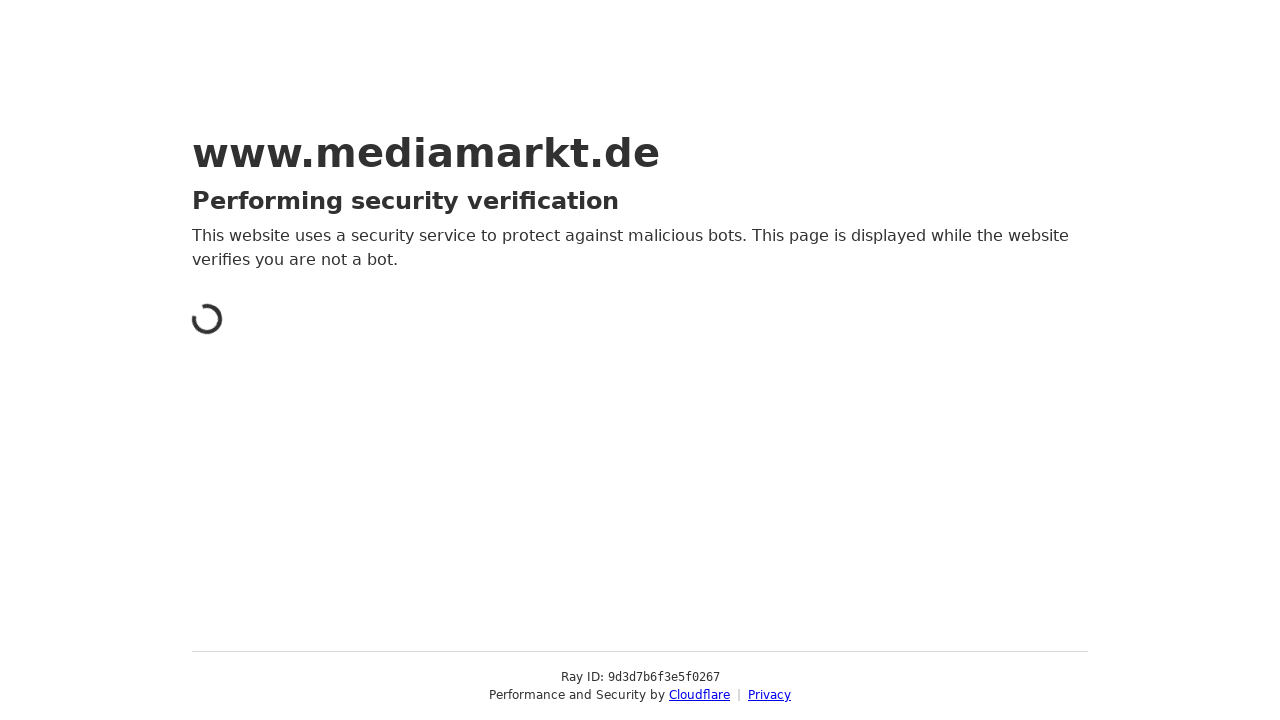

Queried for add to cart button element
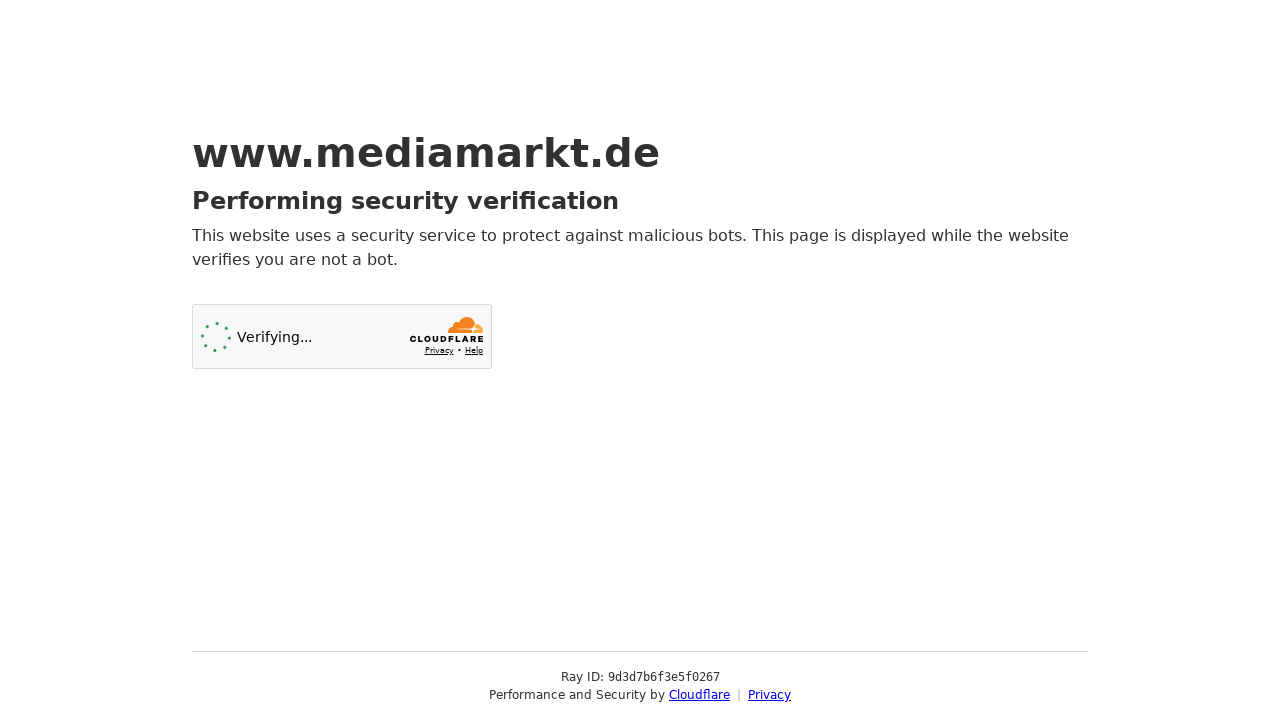

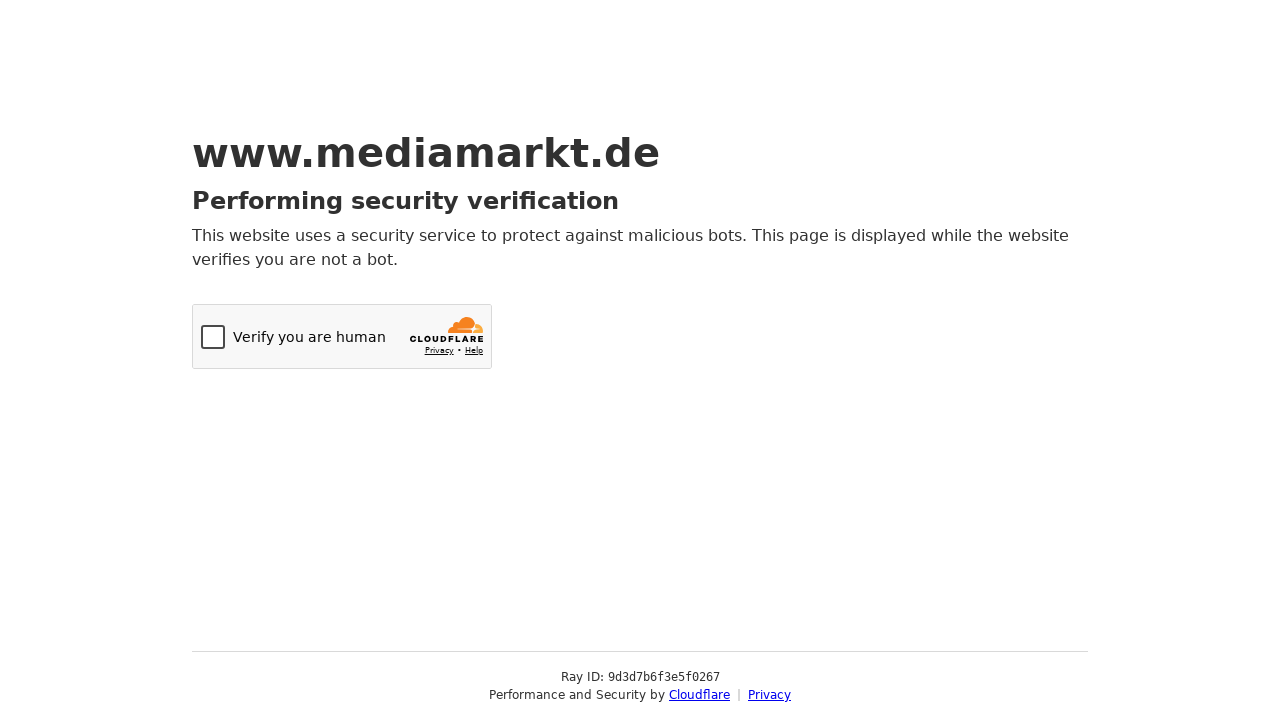